Tests dynamic dropdown functionality on a flight booking practice site by selecting origin city (Amritsar) and destination city from dropdown menus

Starting URL: https://rahulshettyacademy.com/dropdownsPractise/

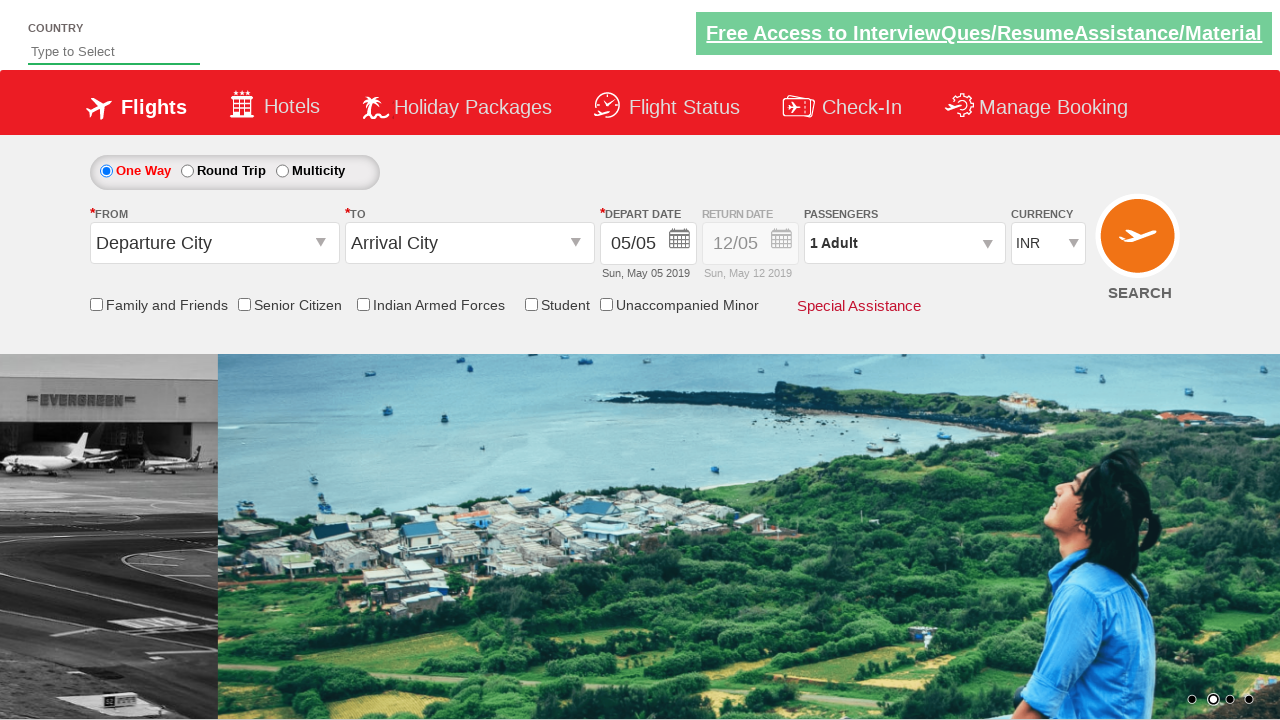

Clicked on the 'From' field to open origin dropdown at (214, 243) on input#ctl00_mainContent_ddl_originStation1_CTXT
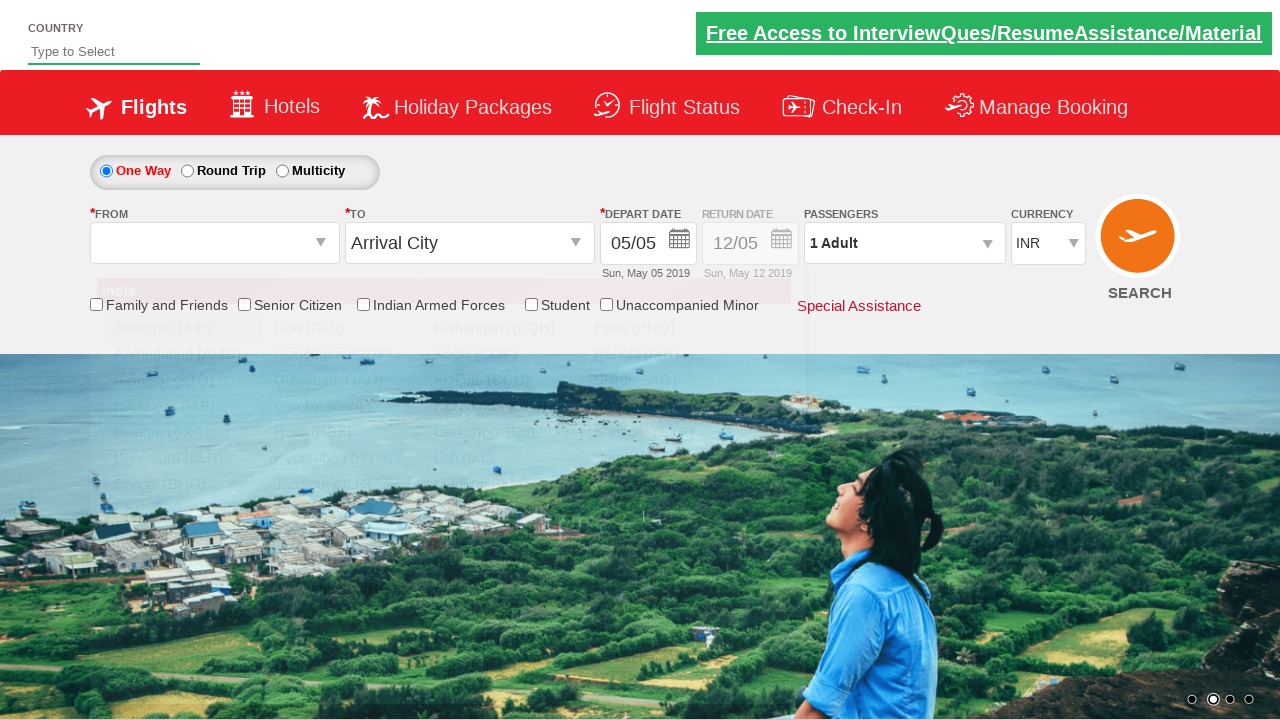

Origin dropdown appeared with available cities
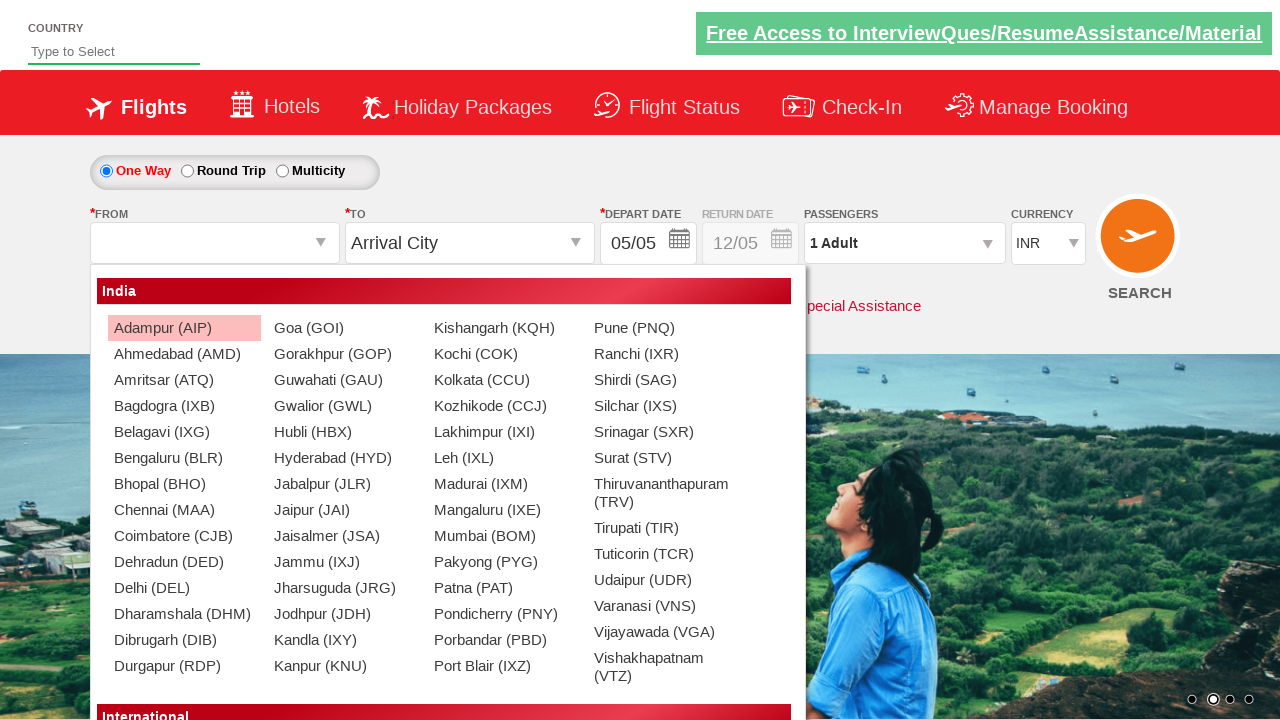

Selected Amritsar (ATQ) as origin city at (184, 380) on a:has-text('Amritsar (ATQ)')
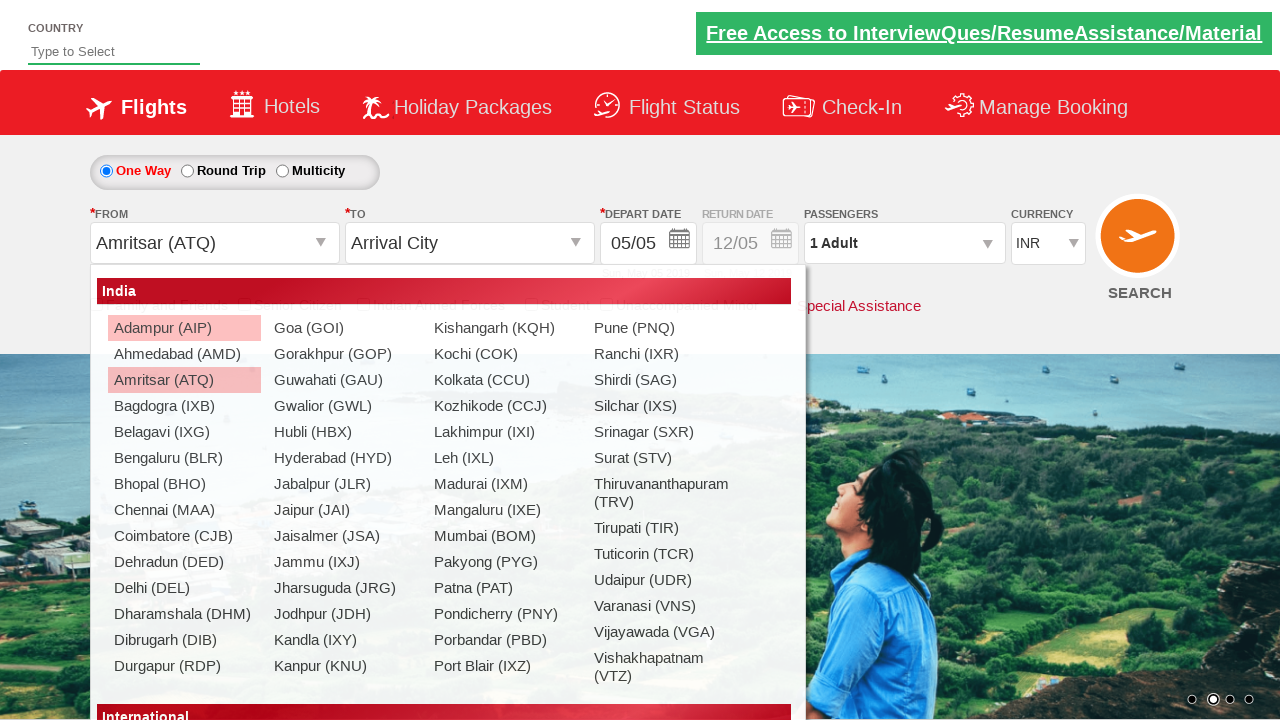

Clicked on the 'To' field to open destination dropdown at (470, 243) on input#ctl00_mainContent_ddl_destinationStation1_CTXT
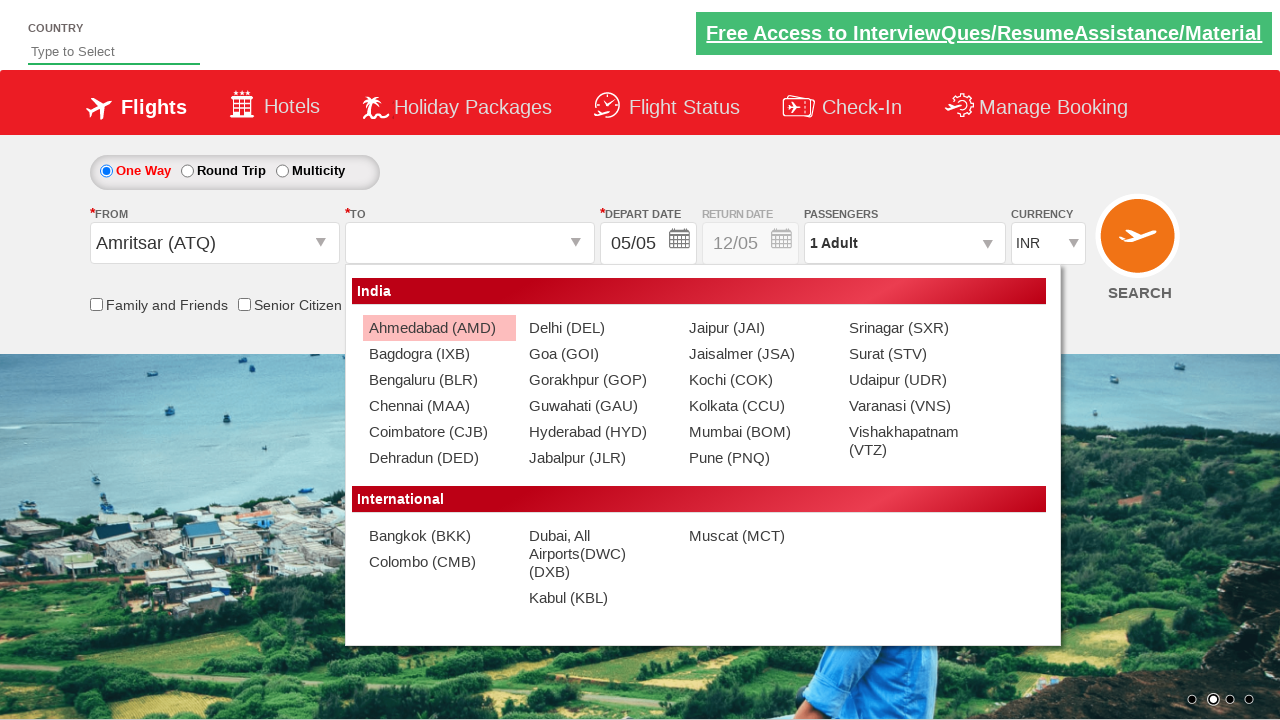

Destination dropdown appeared with available cities
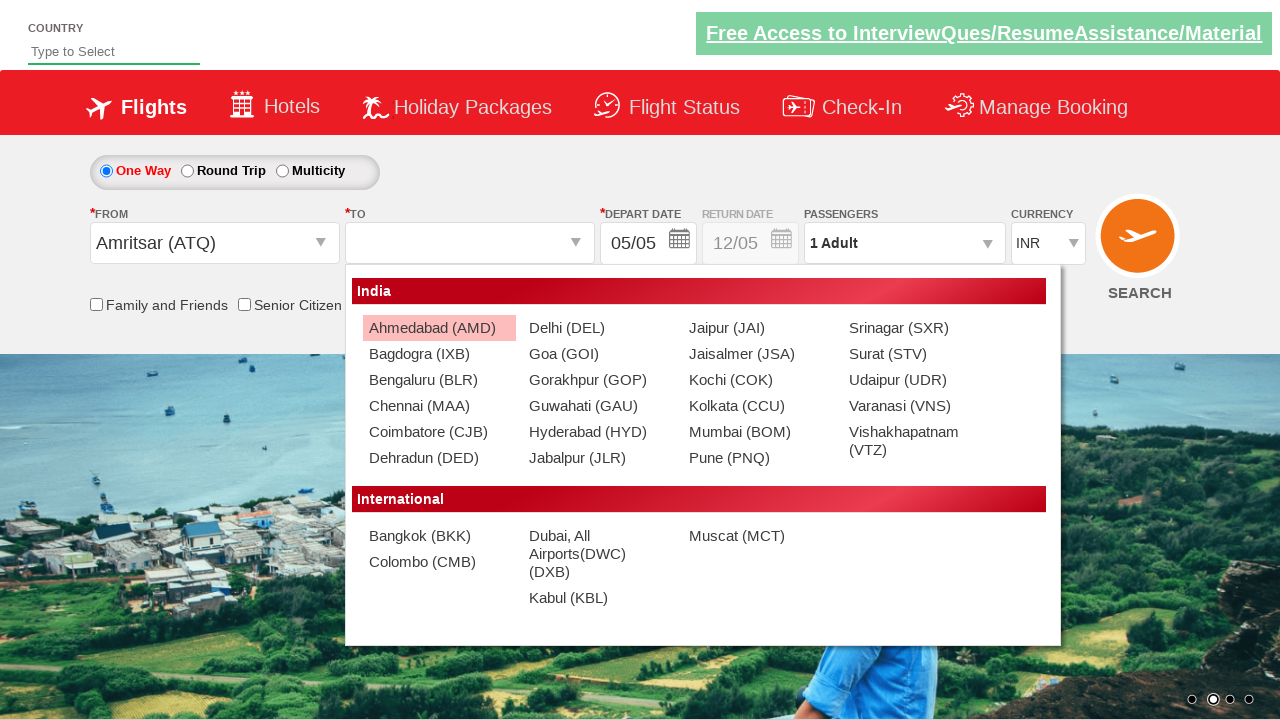

Selected Chennai (MAA) as destination city at (439, 406) on xpath=//div[@id='glsctl00_mainContent_ddl_destinationStation1_CTNR']//a[contains
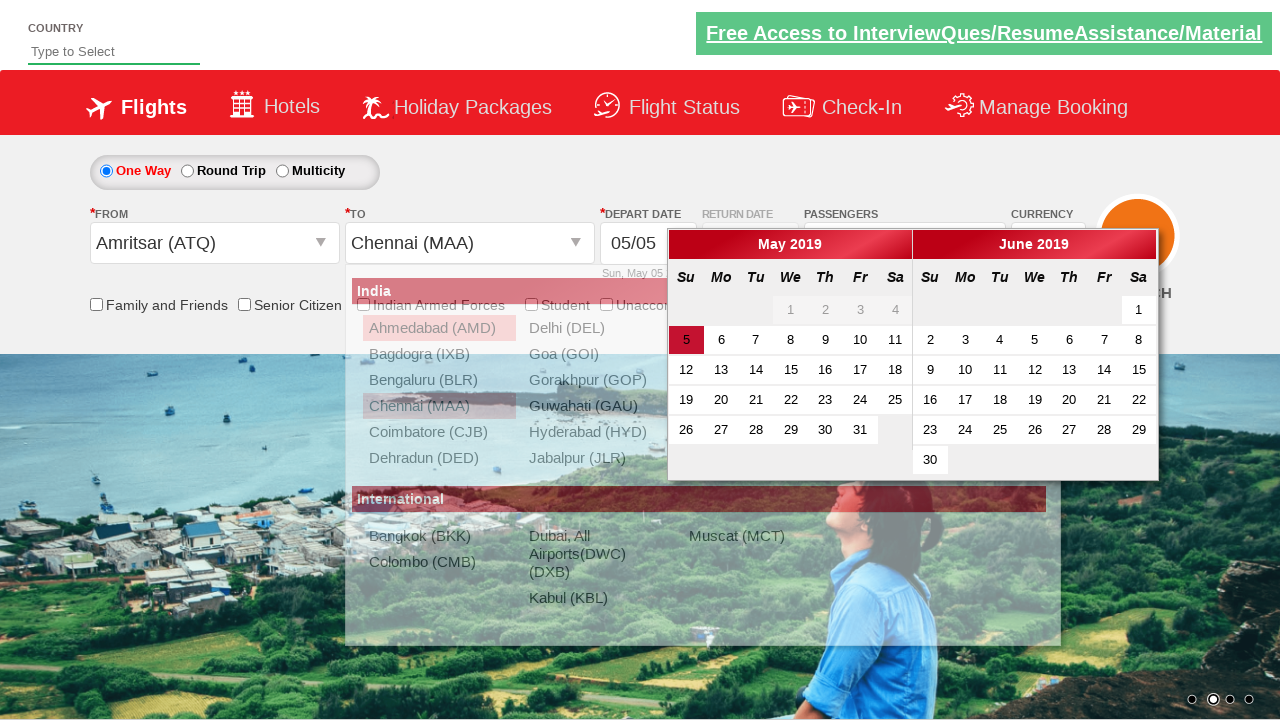

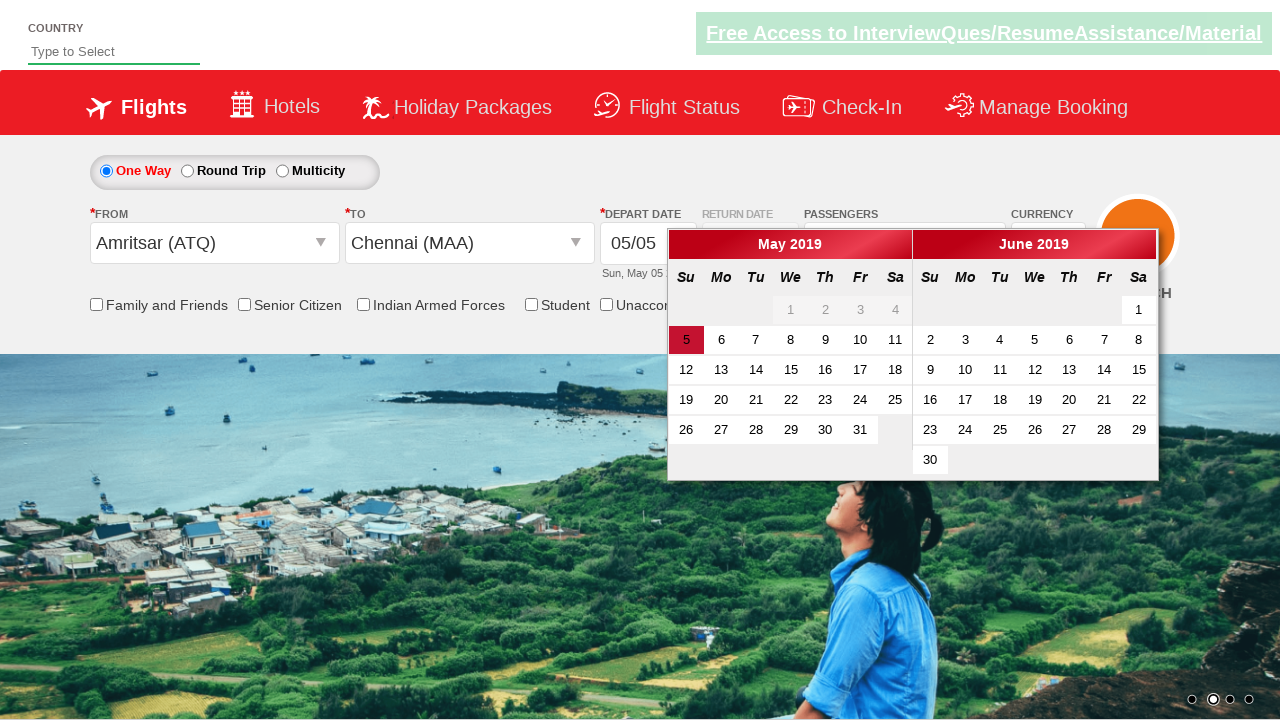